Tests handling of different alert types (simple, confirmation, and prompt alerts) on a demo page

Starting URL: https://www.hyrtutorials.com/p/alertsdemo.html

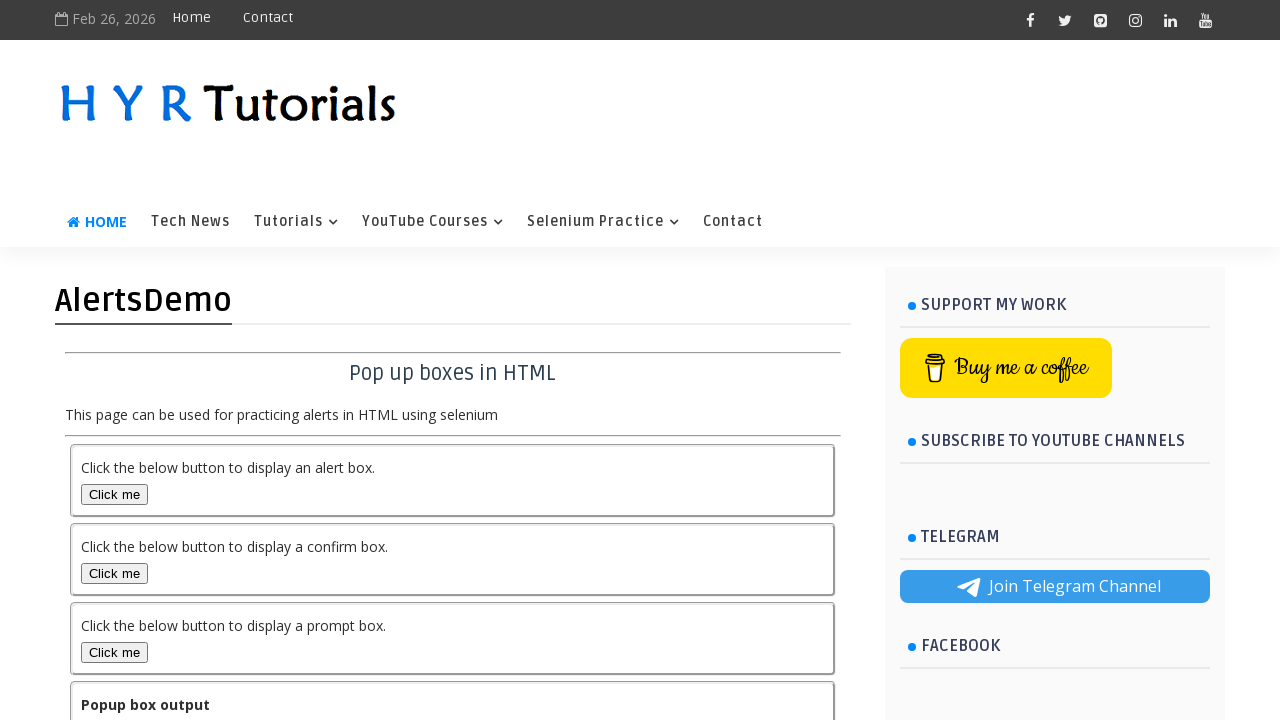

Clicked alert box button to trigger simple alert at (114, 494) on #alertBox
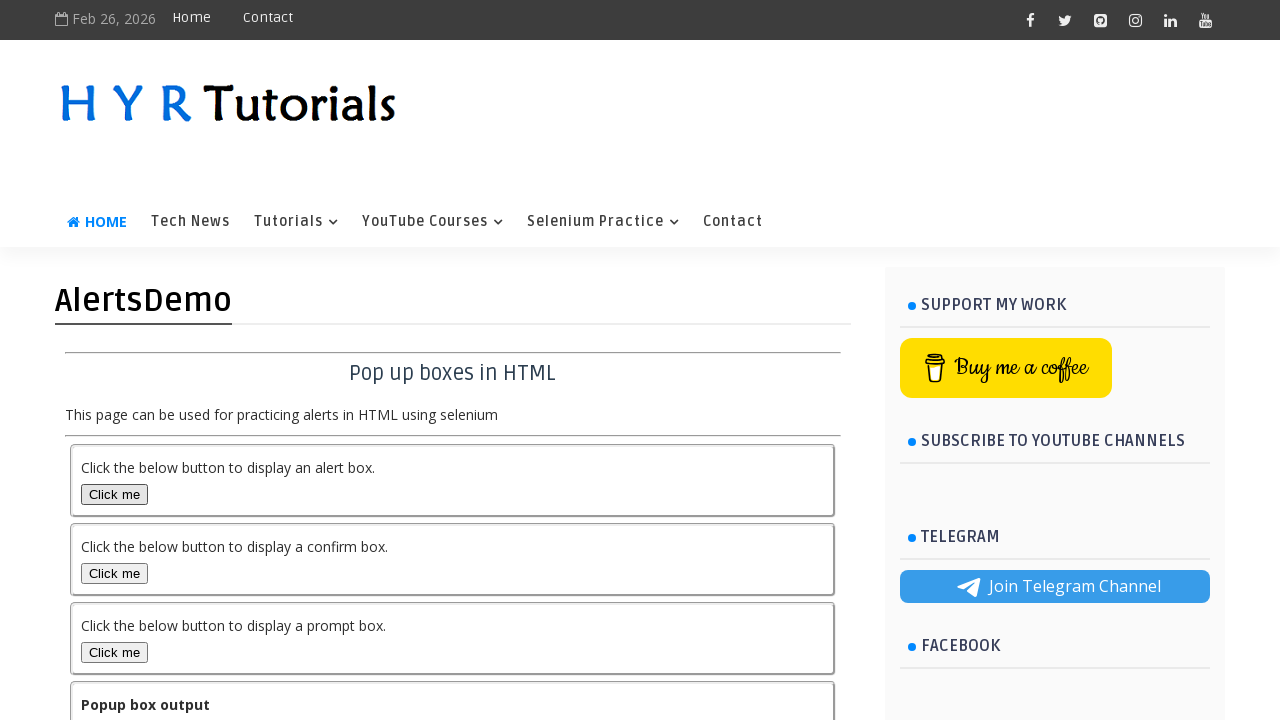

Set up dialog handler to accept simple alert
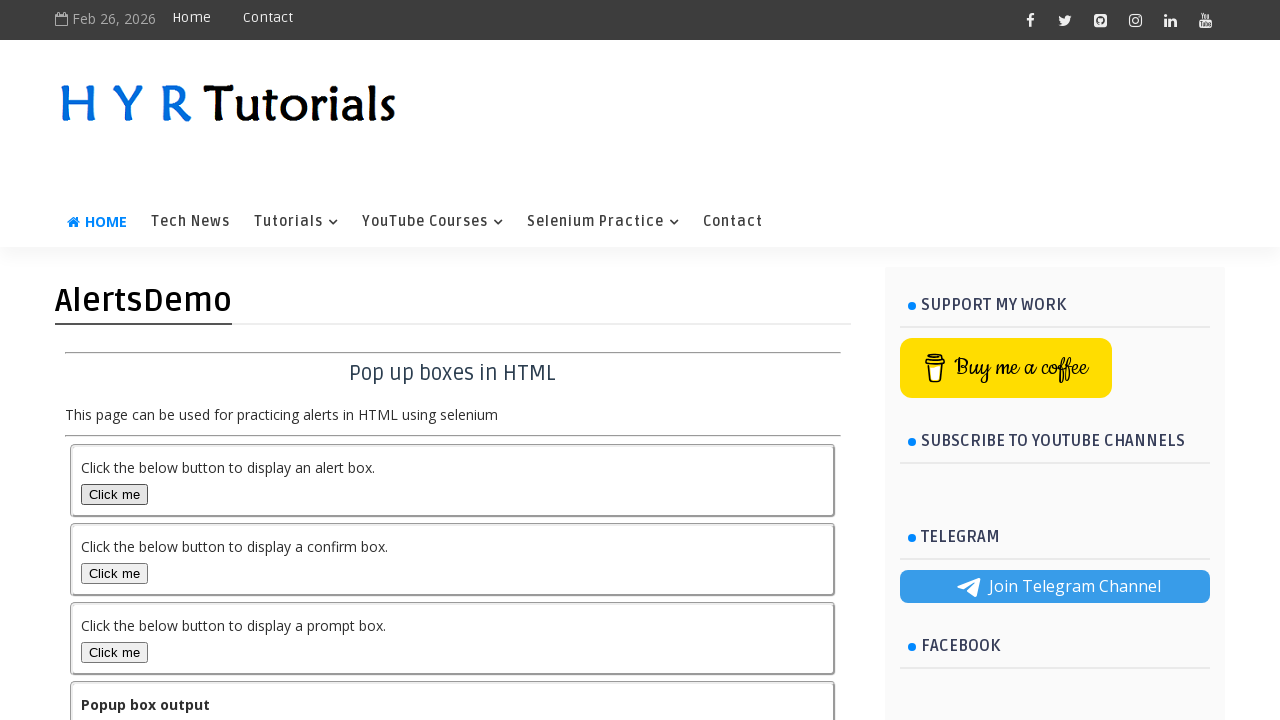

Clicked confirmation box button to trigger confirmation alert at (114, 573) on #confirmBox
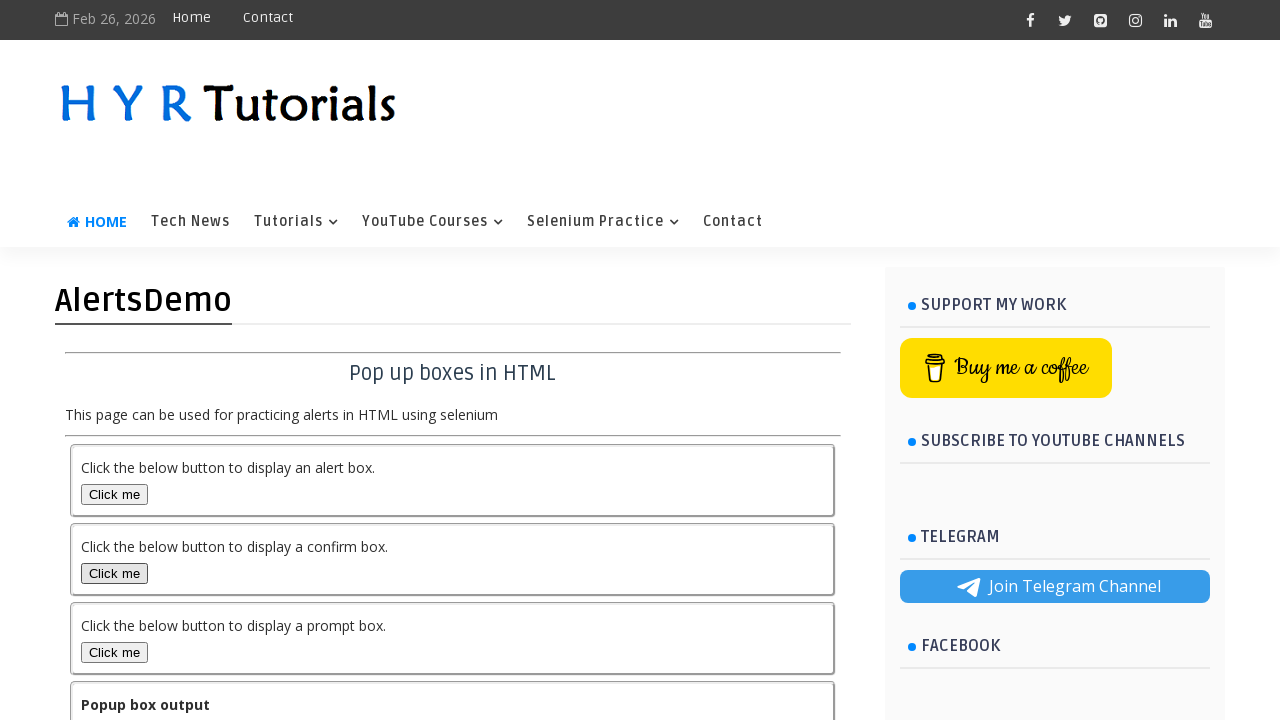

Set up dialog handler to dismiss confirmation alert
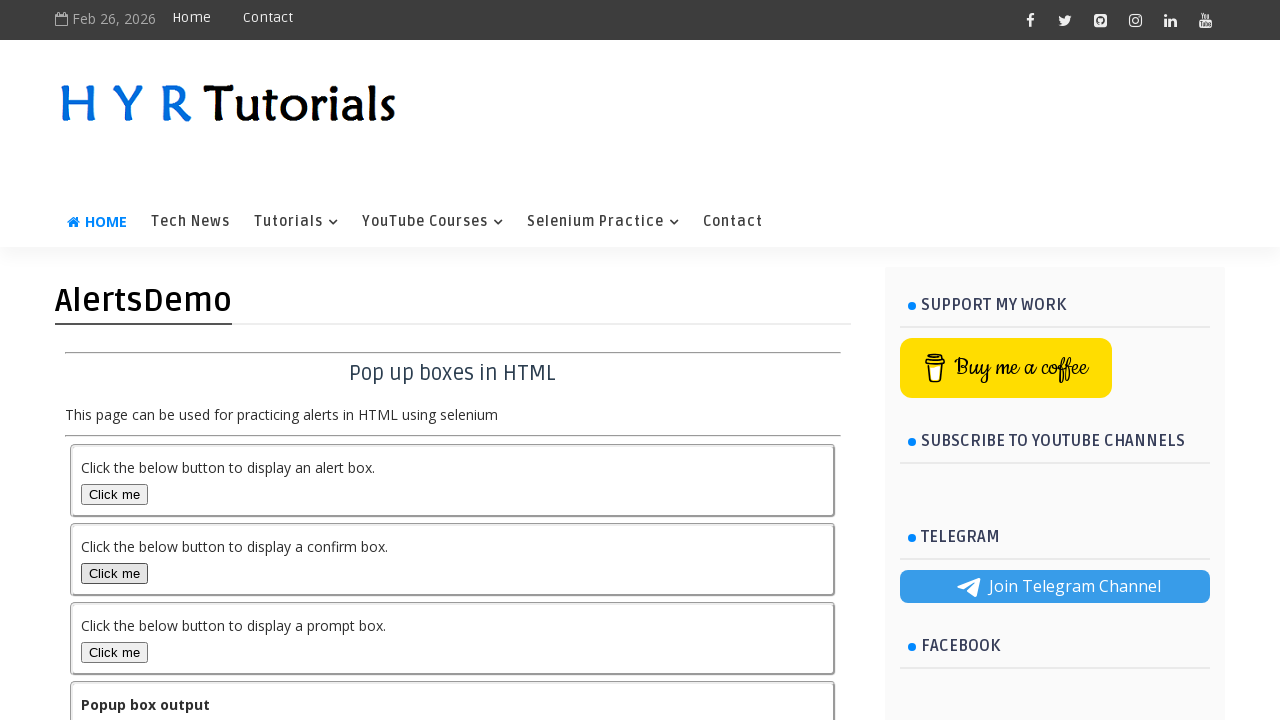

Clicked prompt box button to trigger prompt alert at (114, 652) on #promptBox
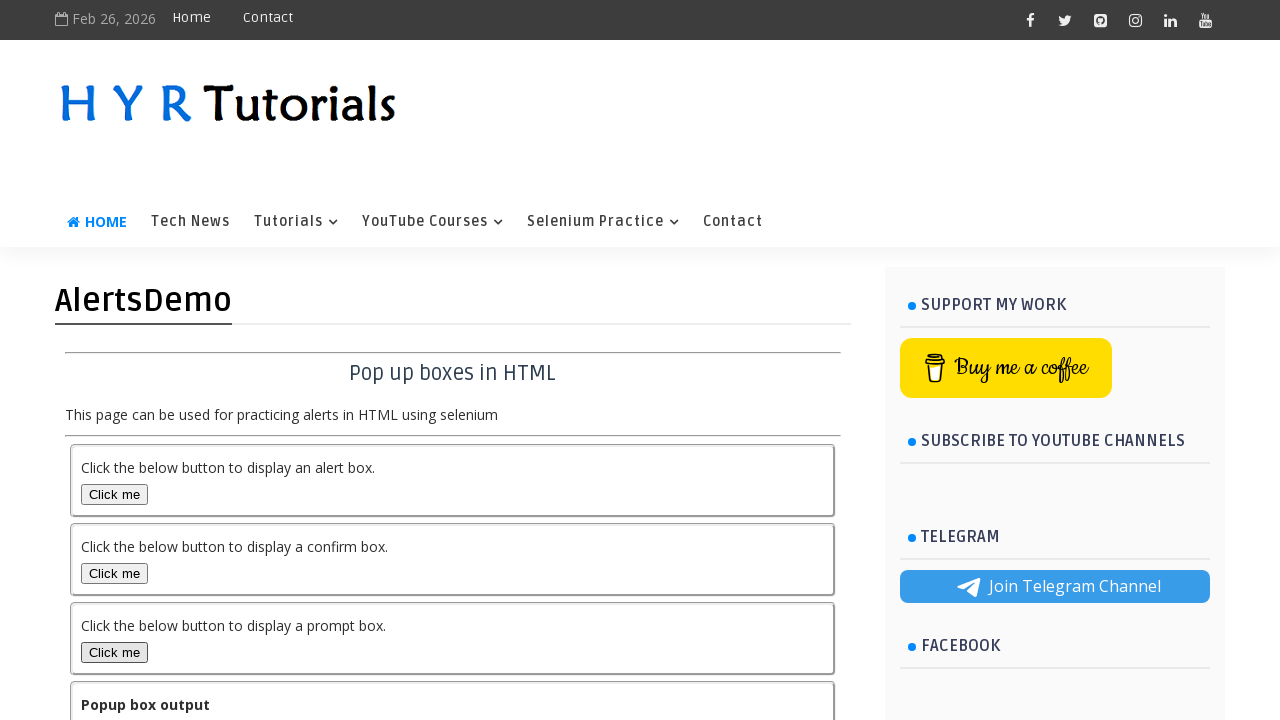

Set up dialog handler to enter 'Hii kanthula' and accept prompt alert
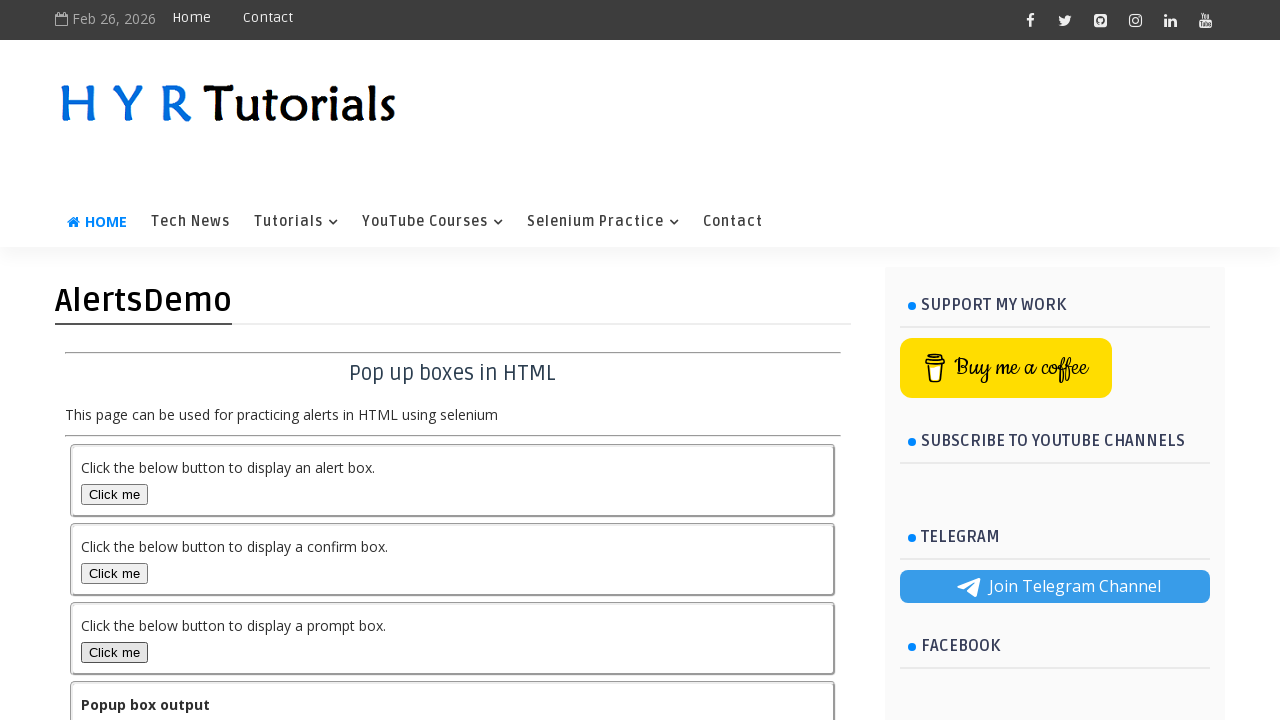

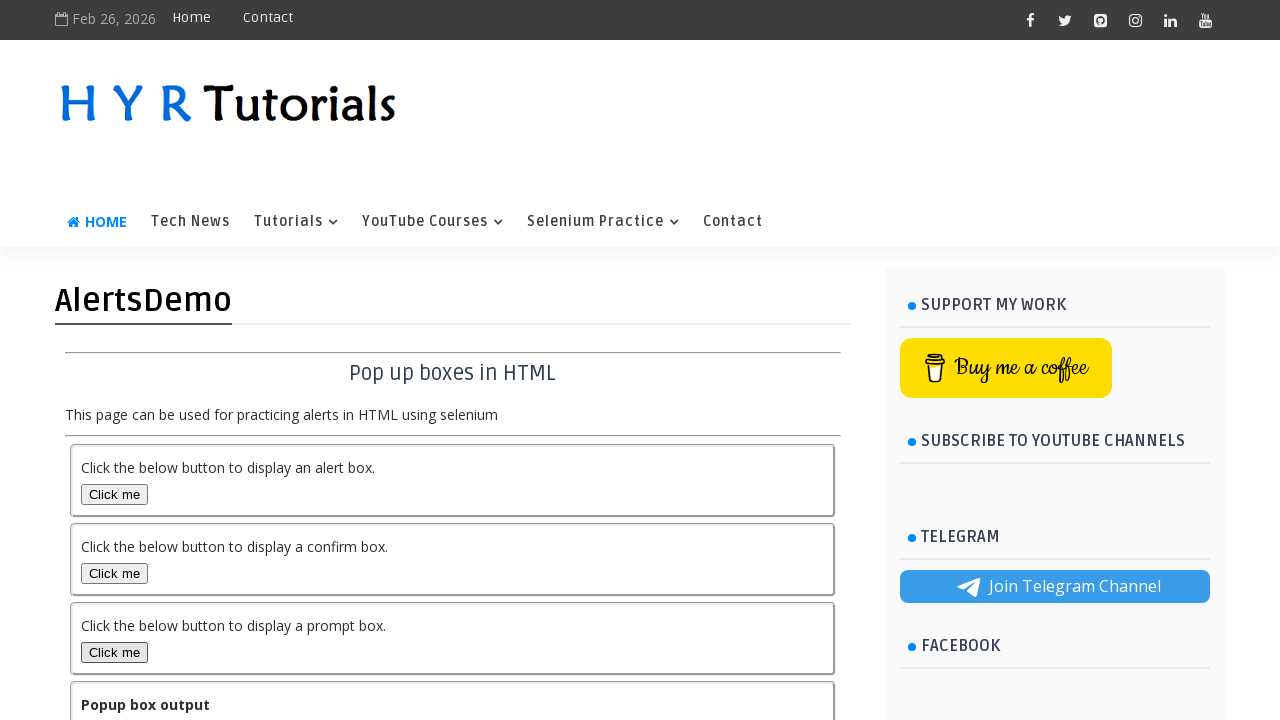